Verifies that the Workaway homepage URL is correct after navigation

Starting URL: https://www.workaway.info/

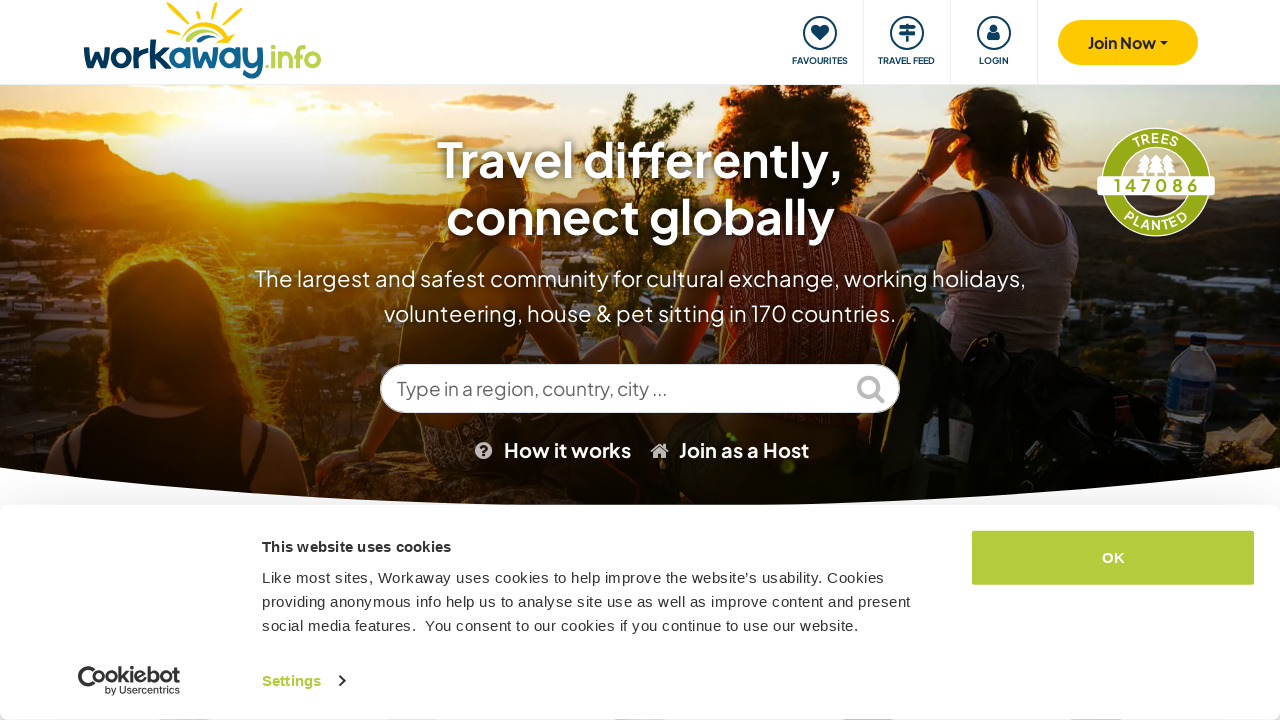

Waited for page to reach domcontentloaded state
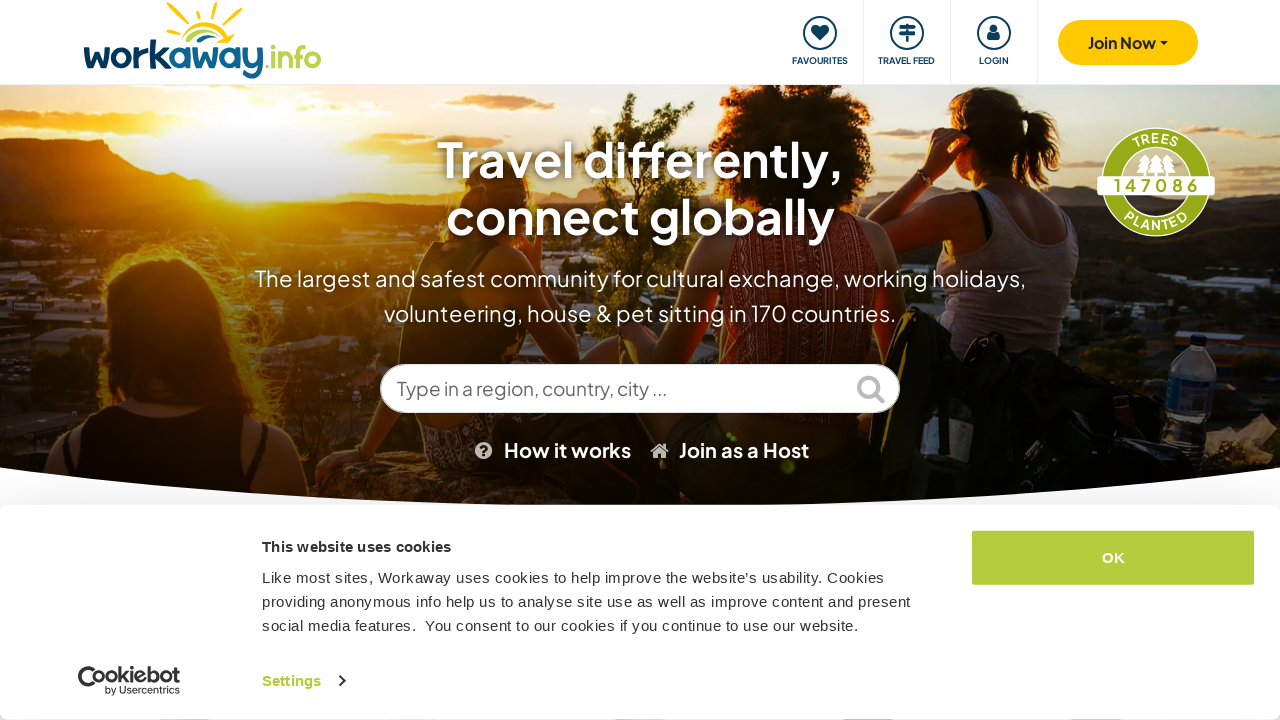

Verified Workaway homepage URL is correct
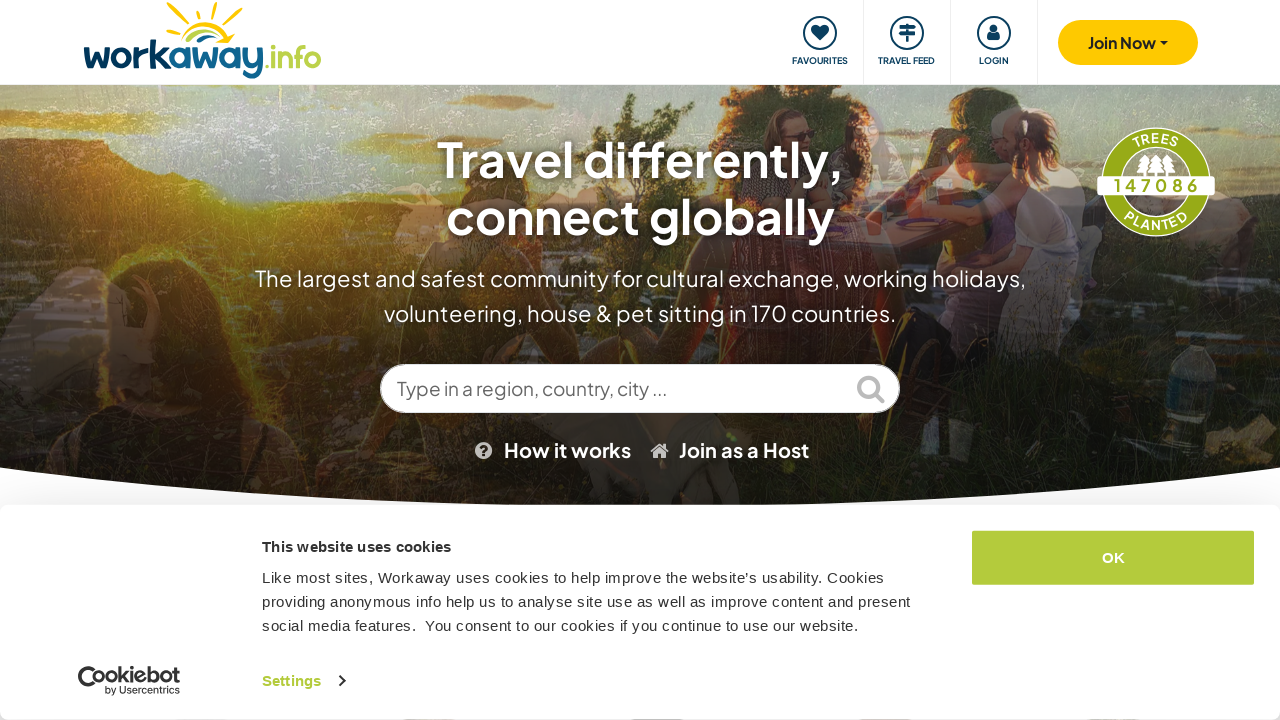

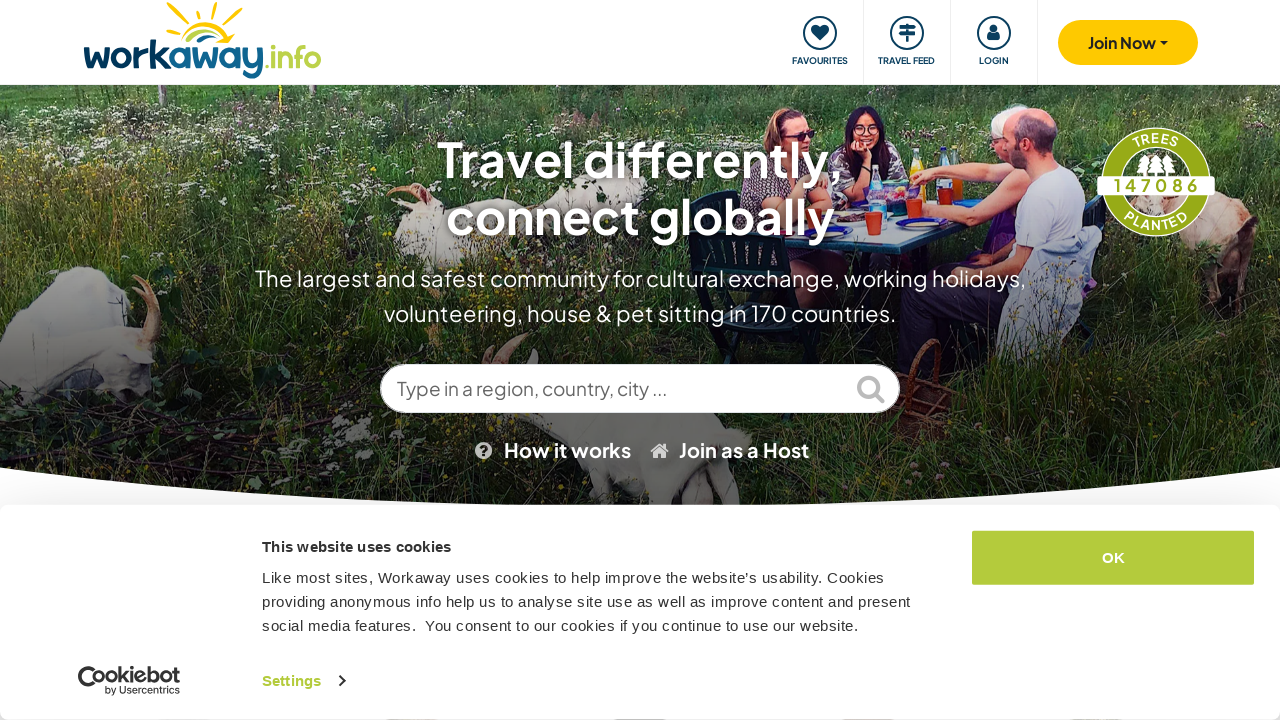